Tests slider functionality by dragging the range input slider using click and hold, move by offset, and release actions.

Starting URL: https://demoqa.com/slider

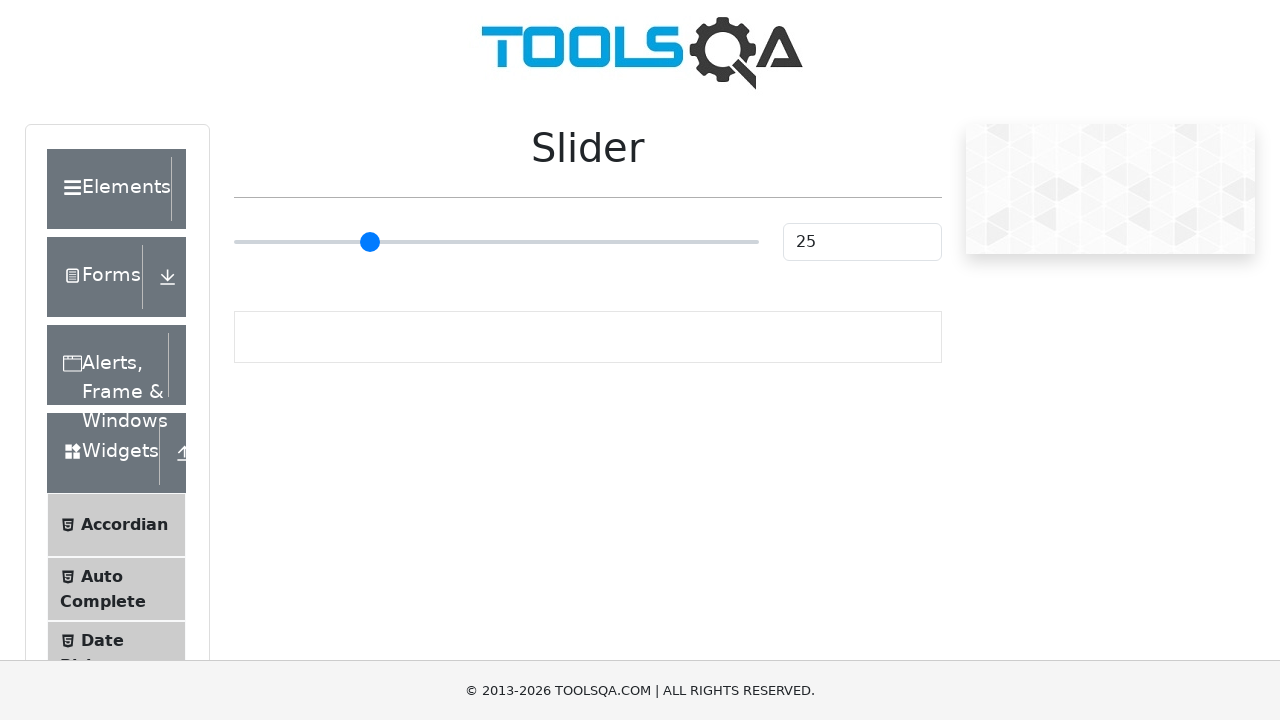

Waited for slider element to be visible
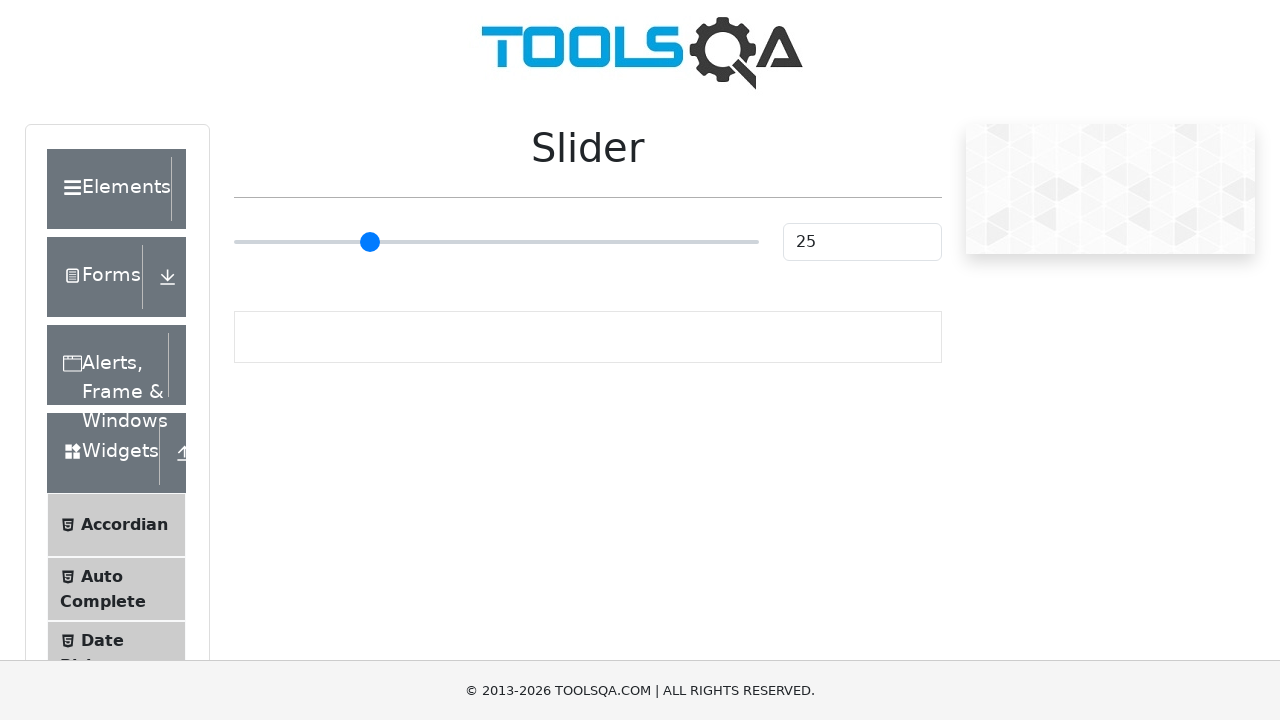

Located the range input slider element
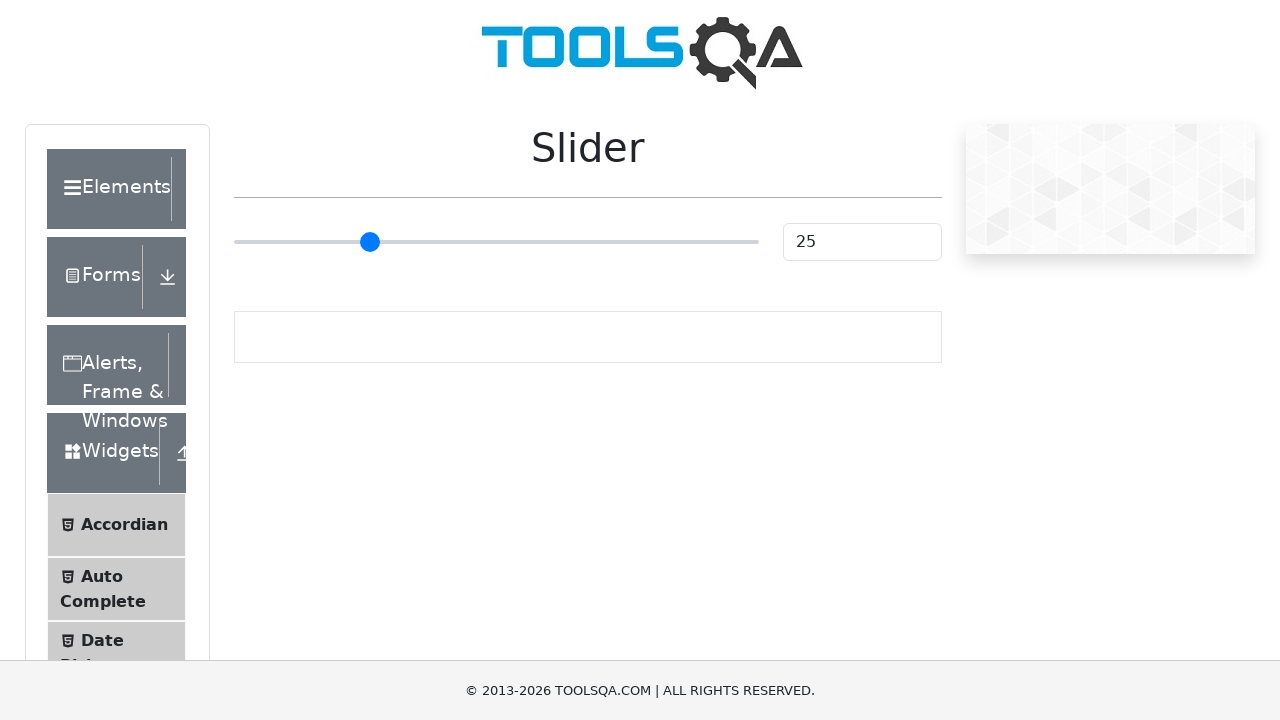

Retrieved bounding box coordinates of the slider
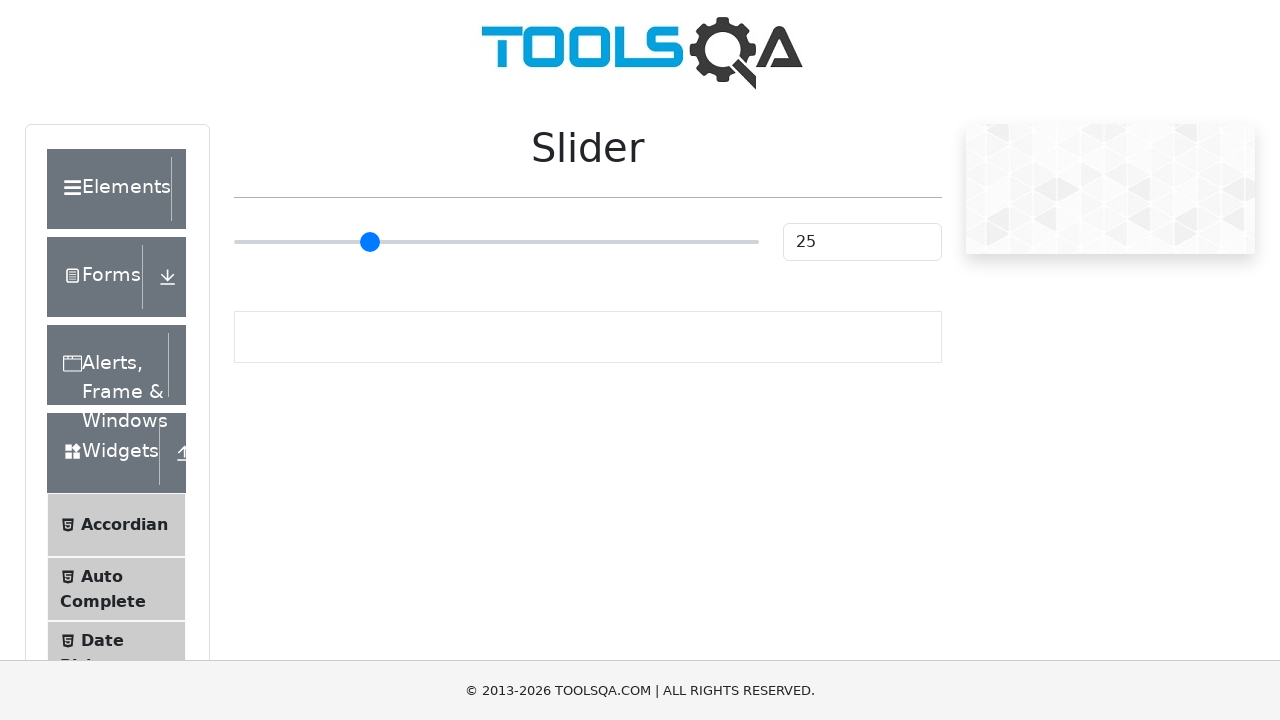

Calculated the center position of the slider
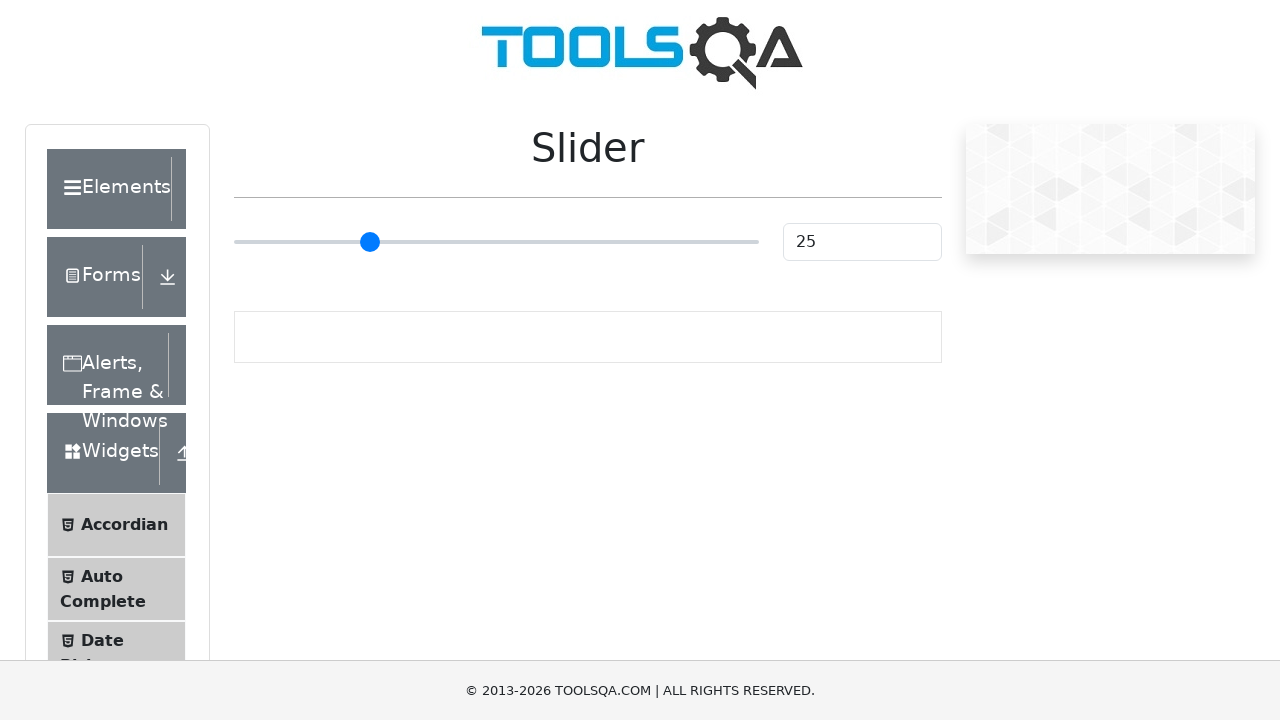

Moved mouse to slider center position at (496, 242)
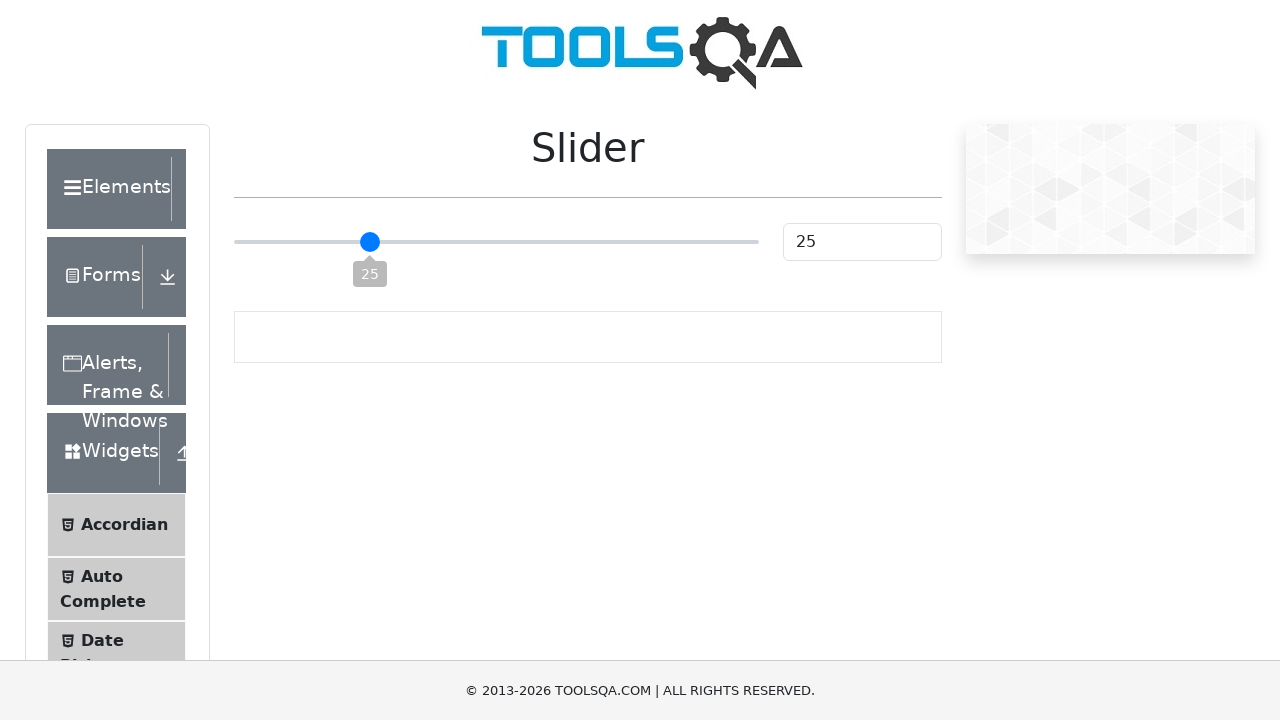

Pressed down mouse button on slider at (496, 242)
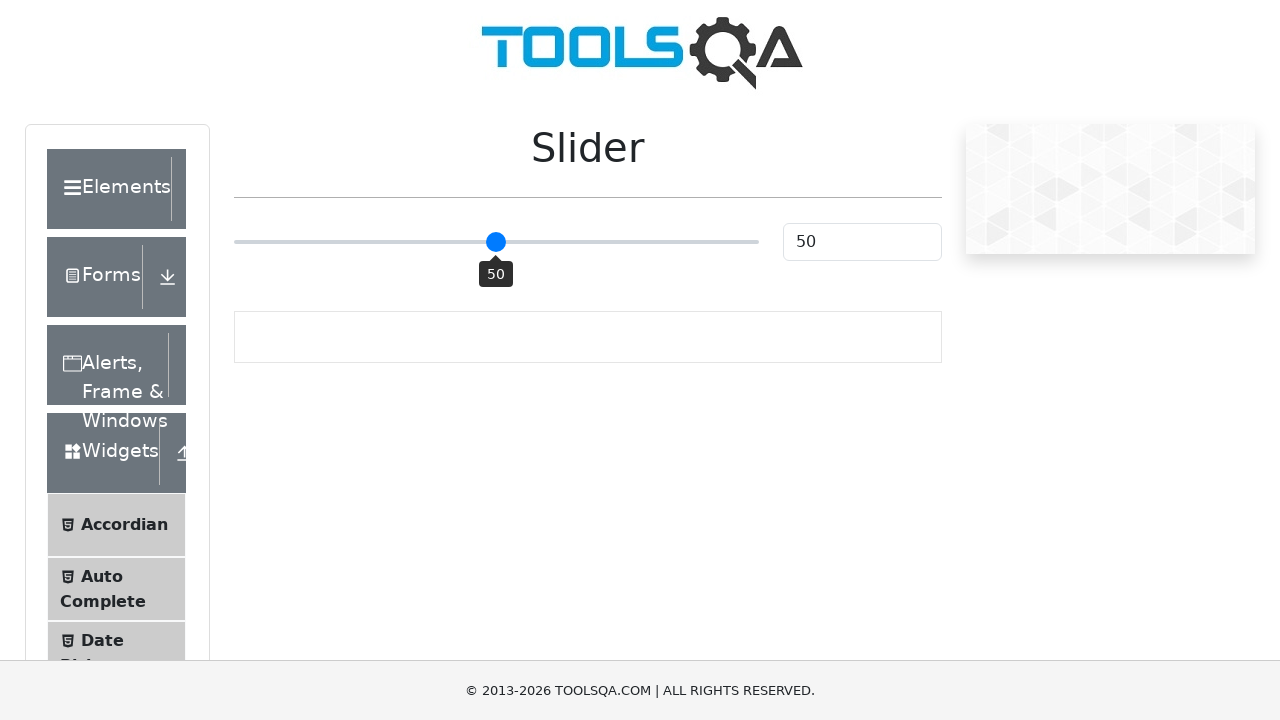

Dragged slider 50 pixels to the right at (546, 242)
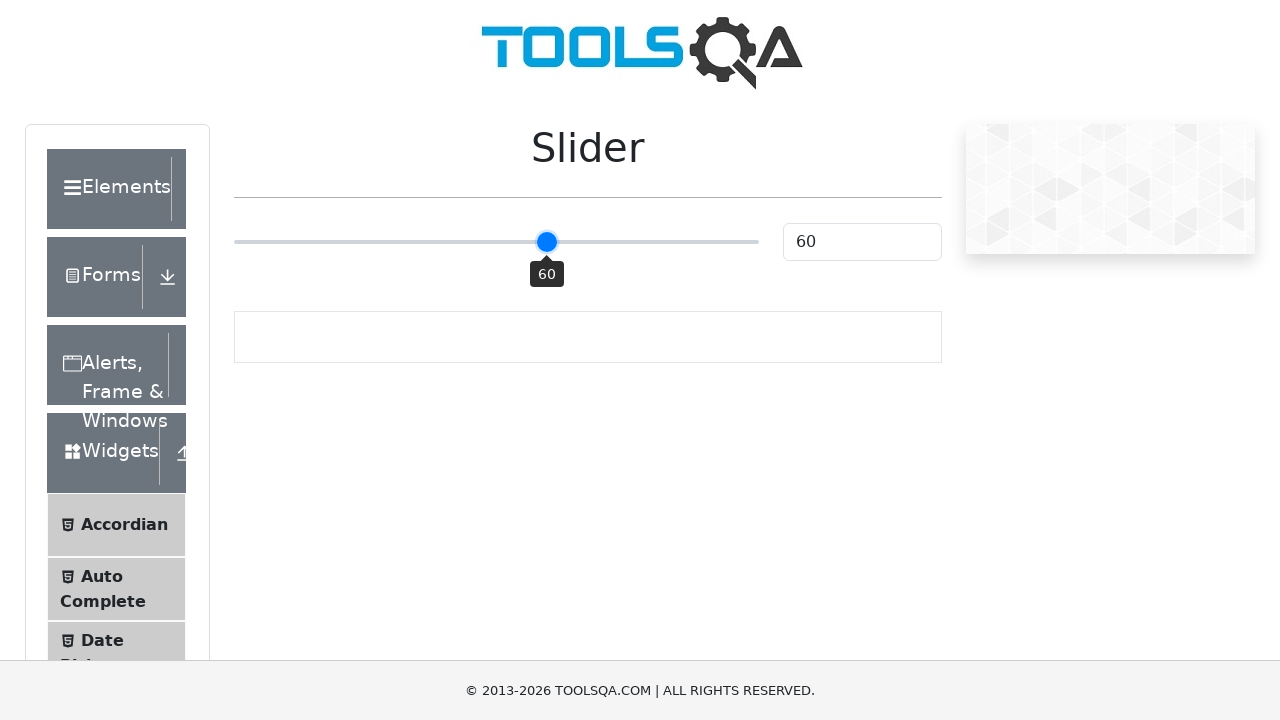

Released mouse button to complete slider drag at (546, 242)
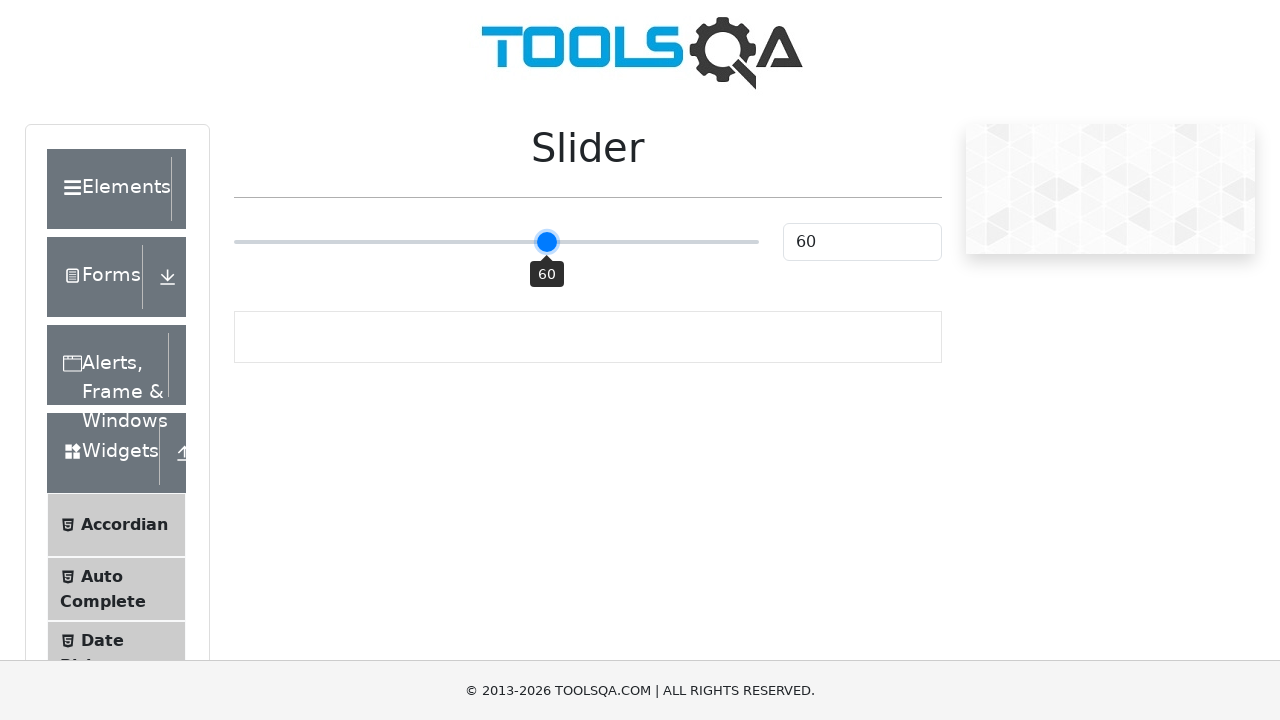

Waited for slider value display to update
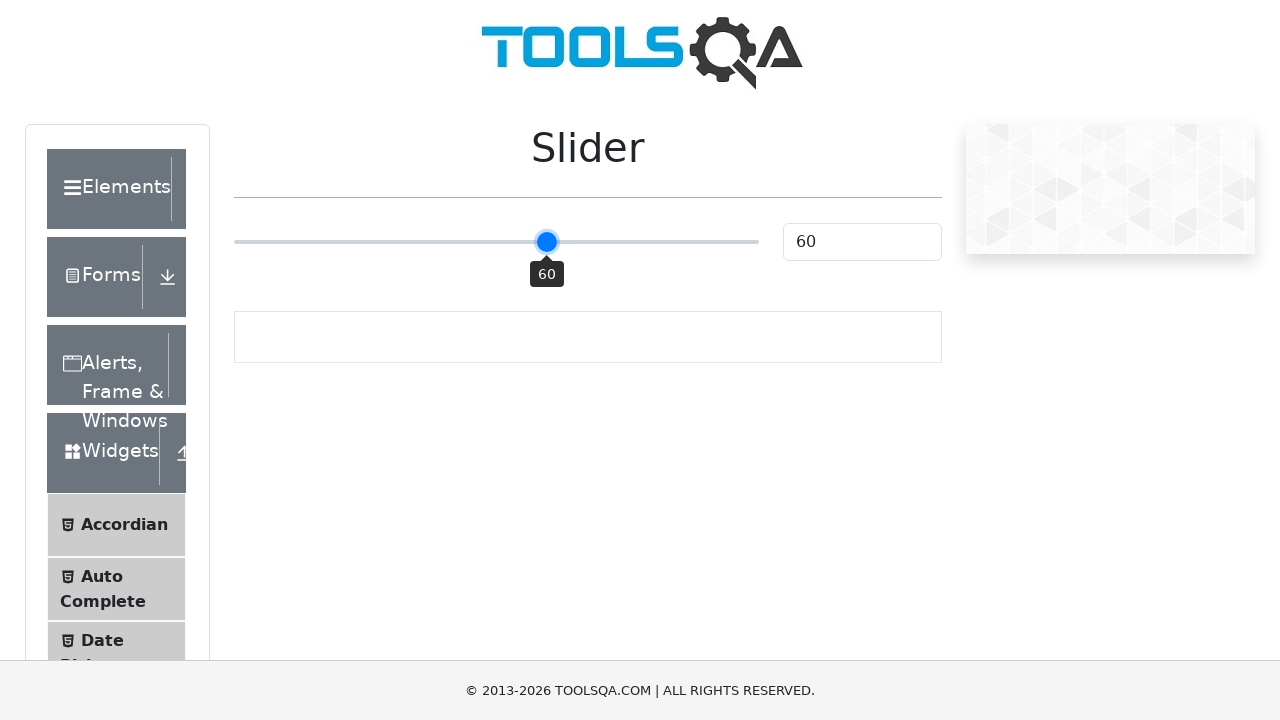

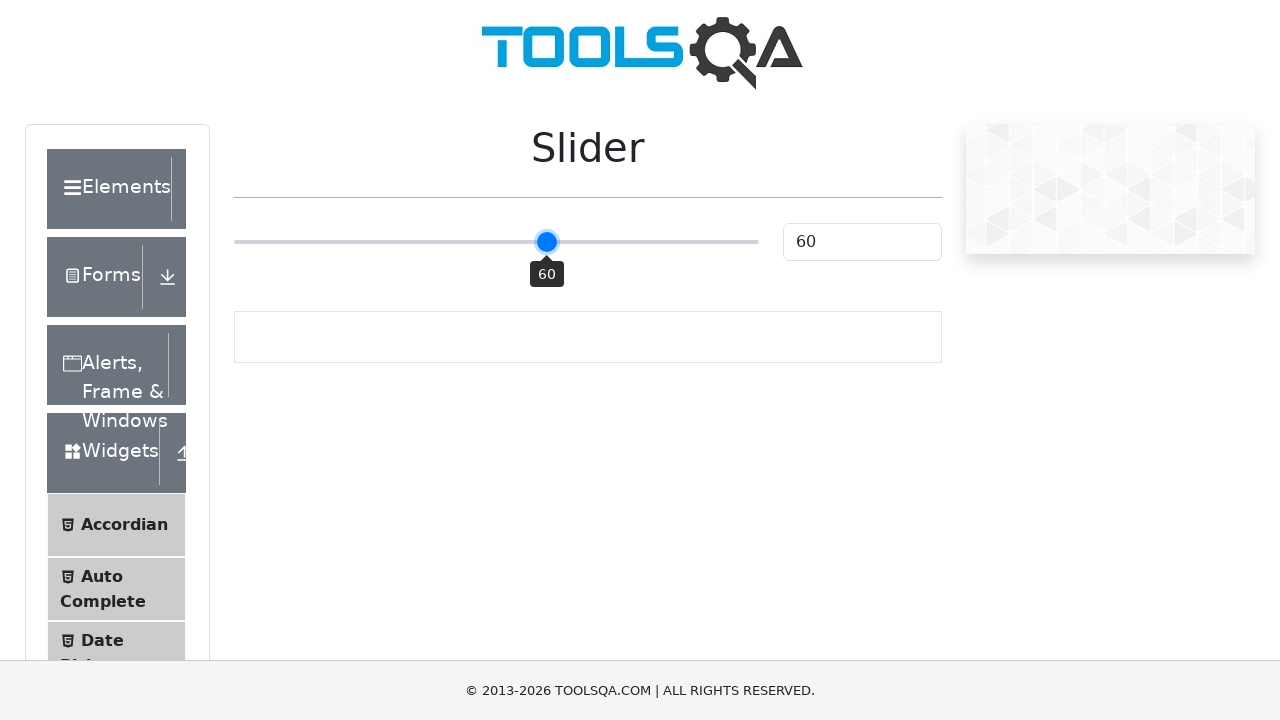